Tests checkbox functionality by ensuring both checkboxes on the page are selected, clicking them only if they are not already selected

Starting URL: https://the-internet.herokuapp.com/checkboxes

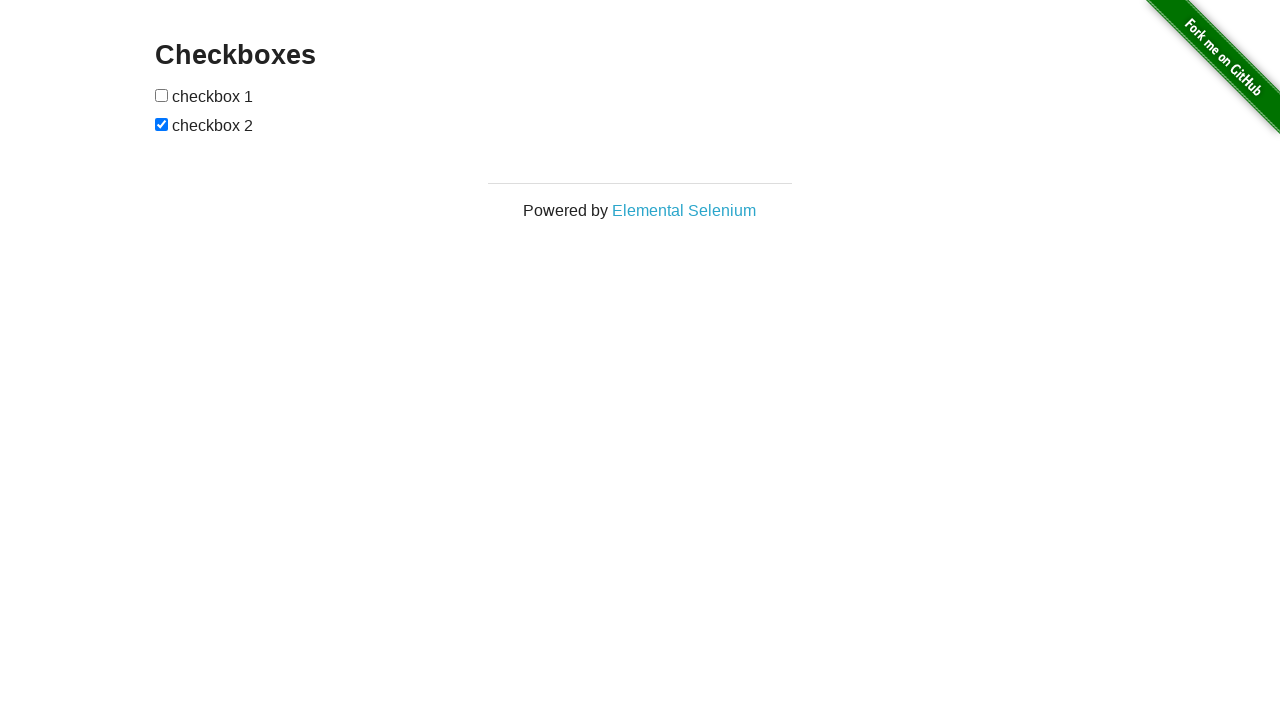

Navigated to checkbox test page
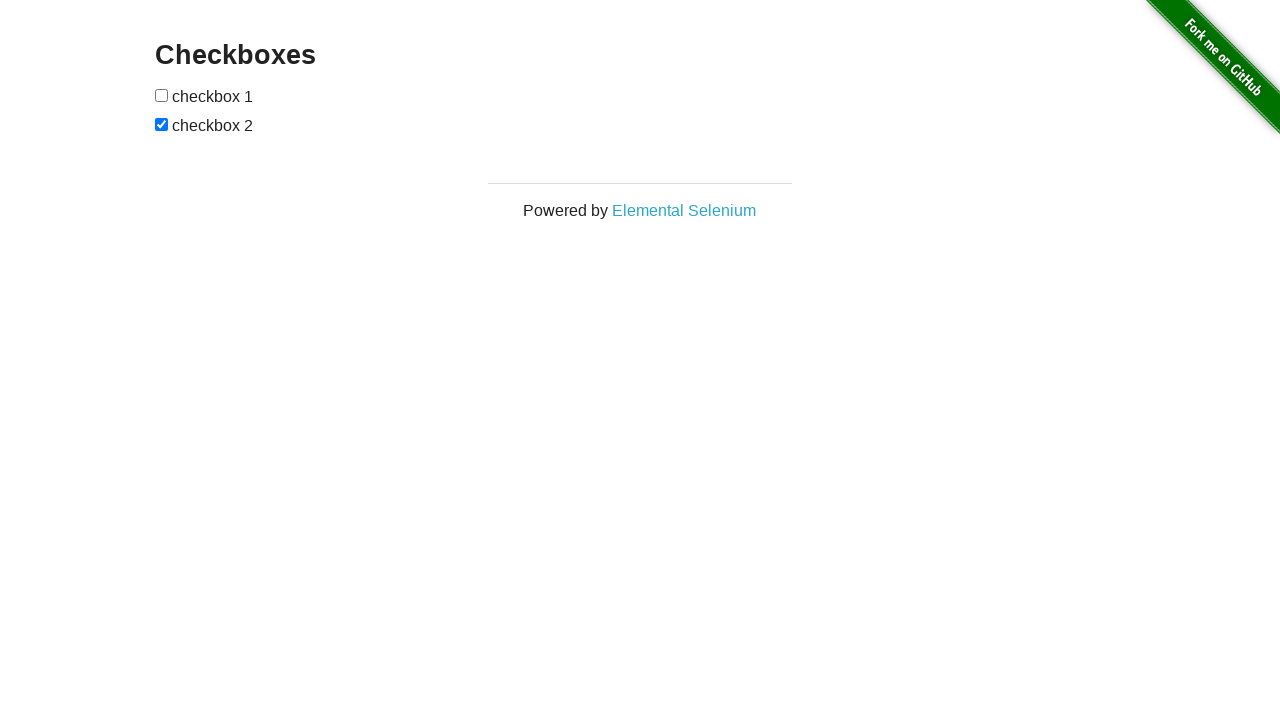

Located first checkbox
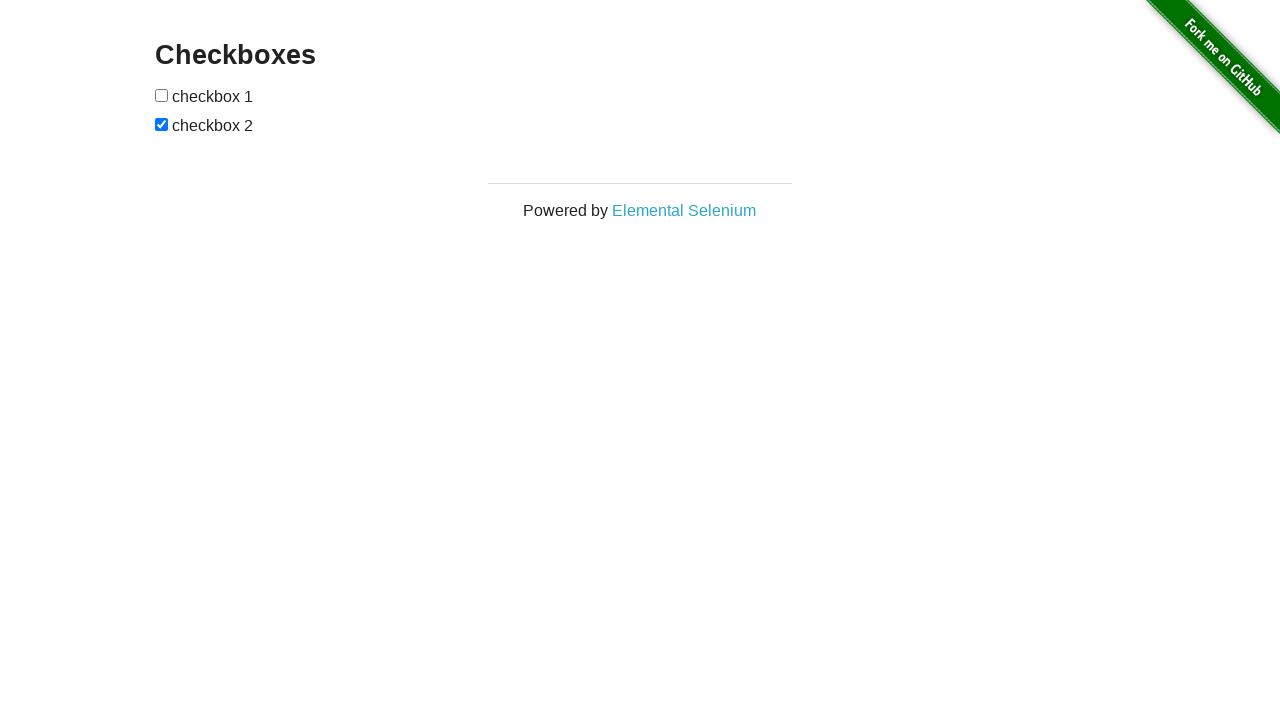

Located second checkbox
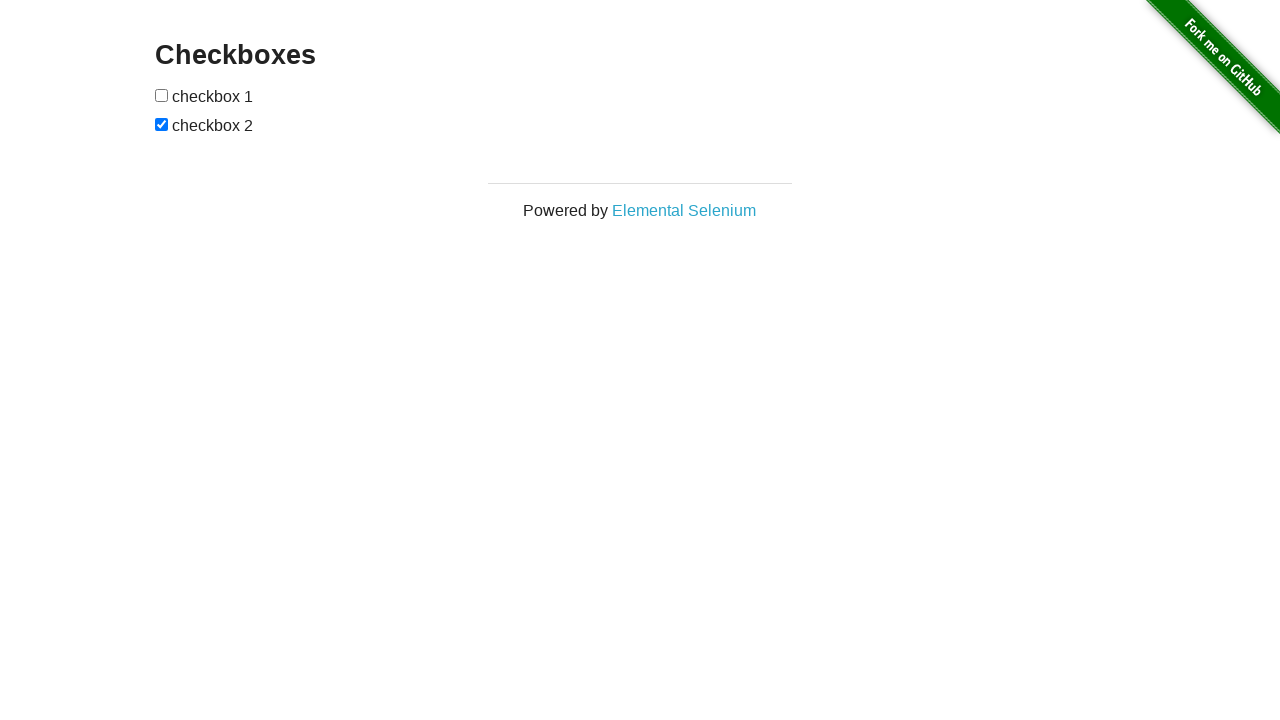

Checked first checkbox status: not selected
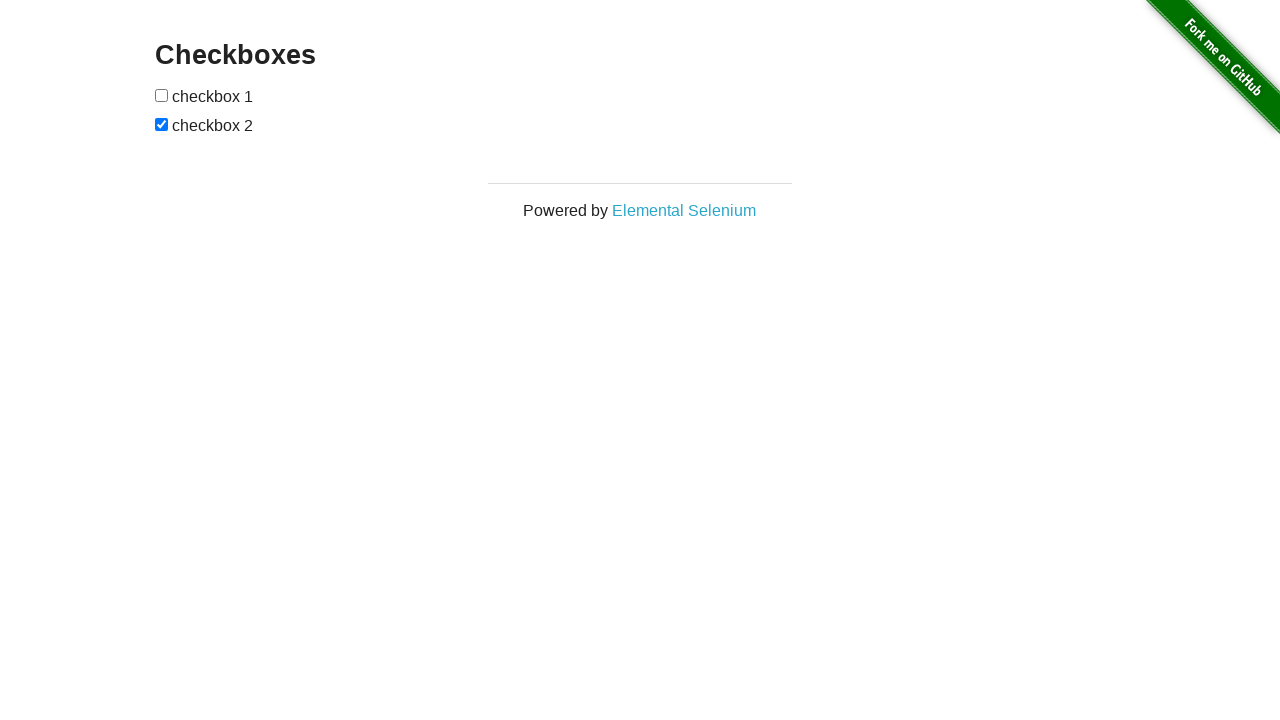

Clicked first checkbox to select it at (162, 95) on xpath=//input[@type='checkbox'][1]
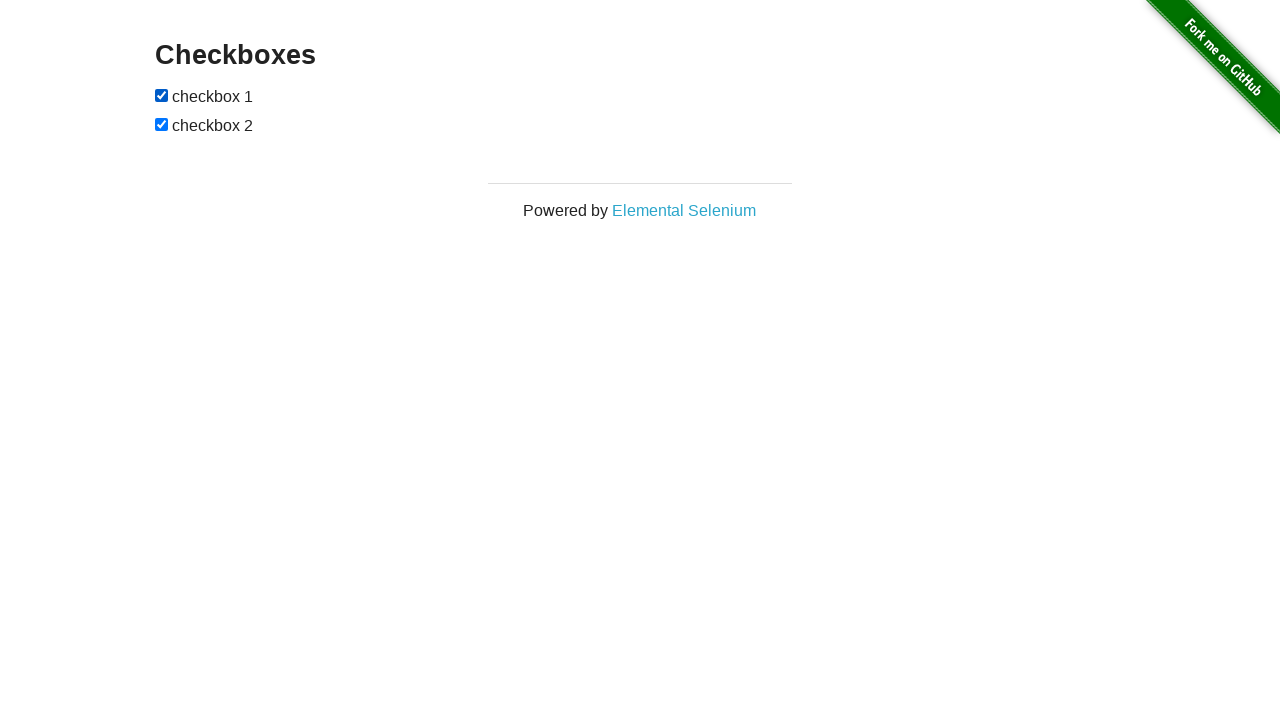

Second checkbox was already selected
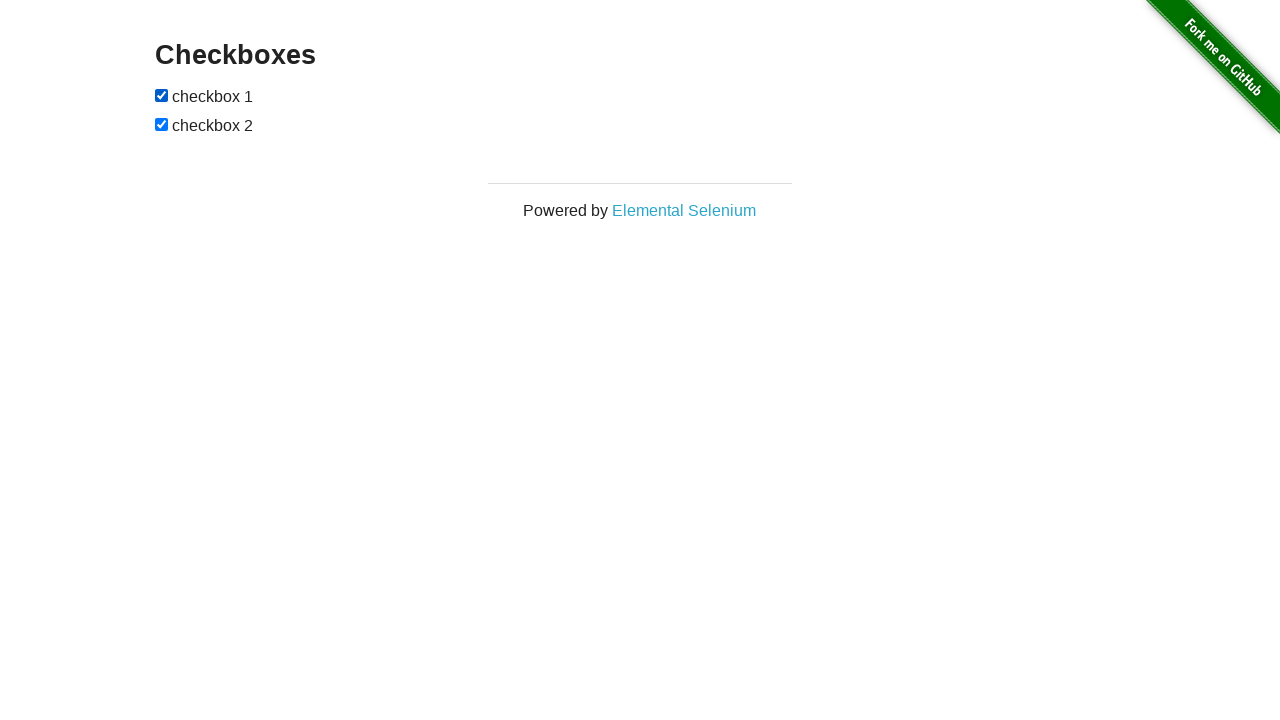

Verified first checkbox is selected
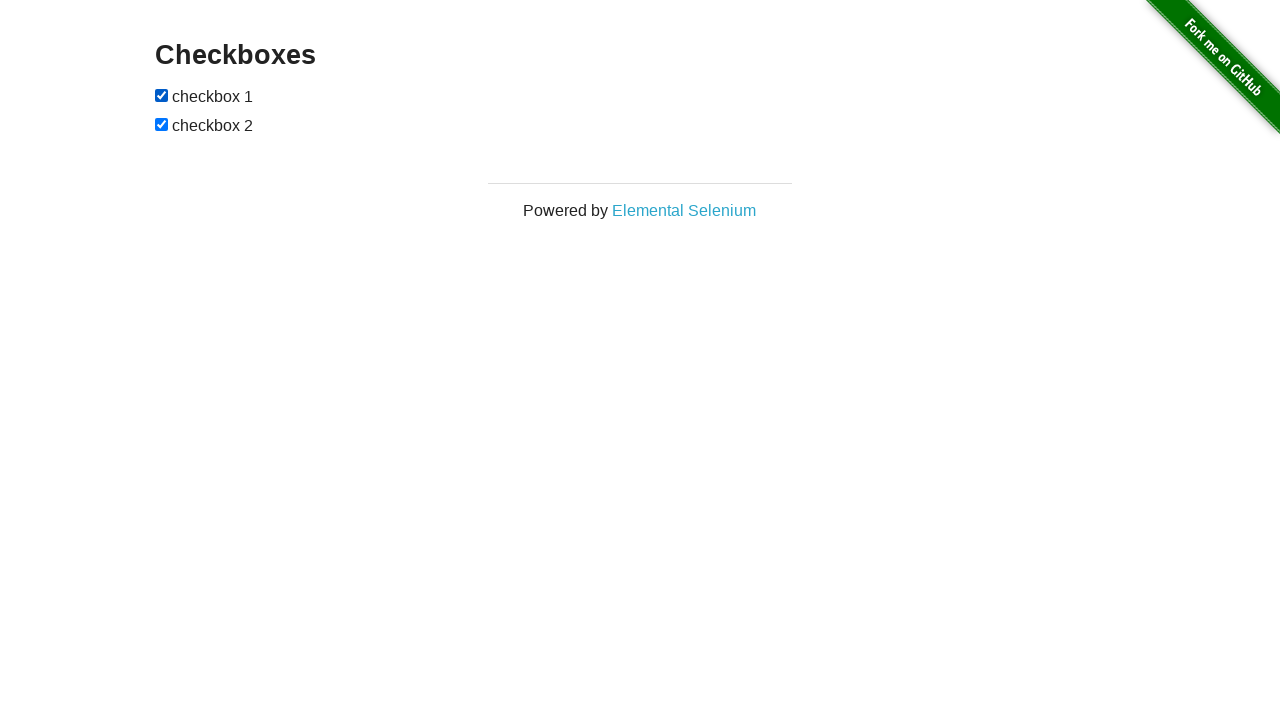

Verified second checkbox is selected
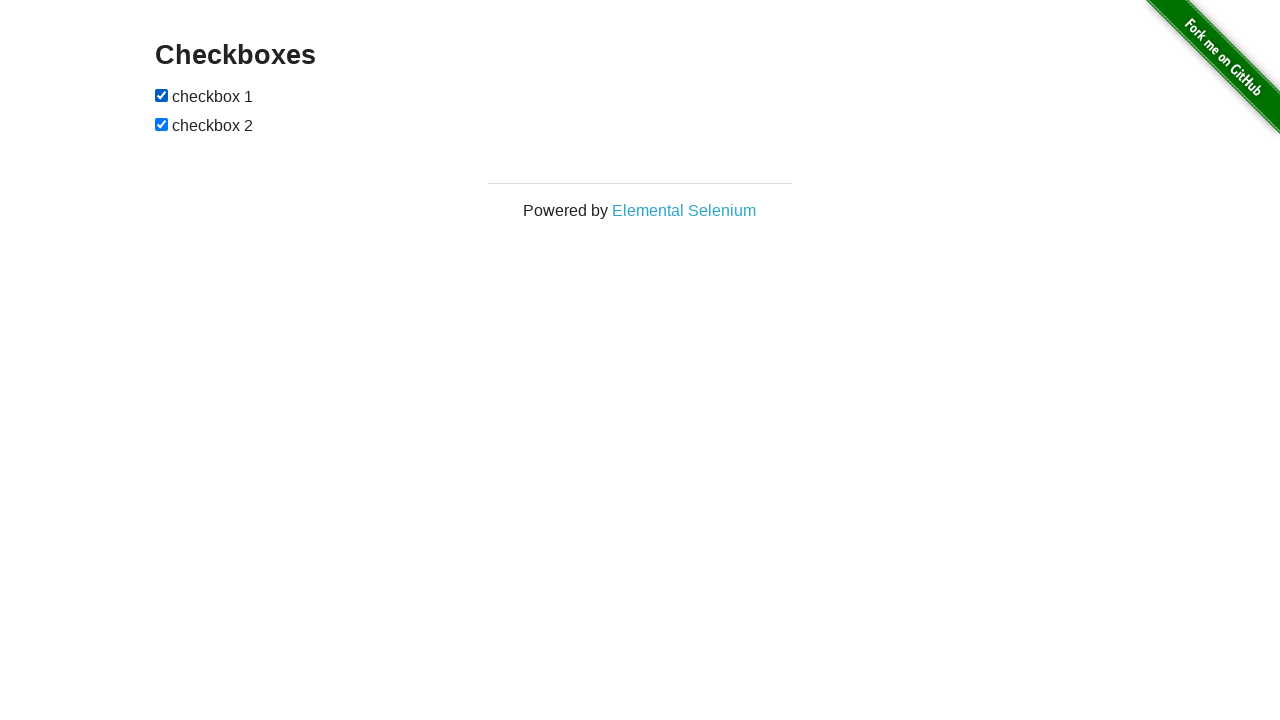

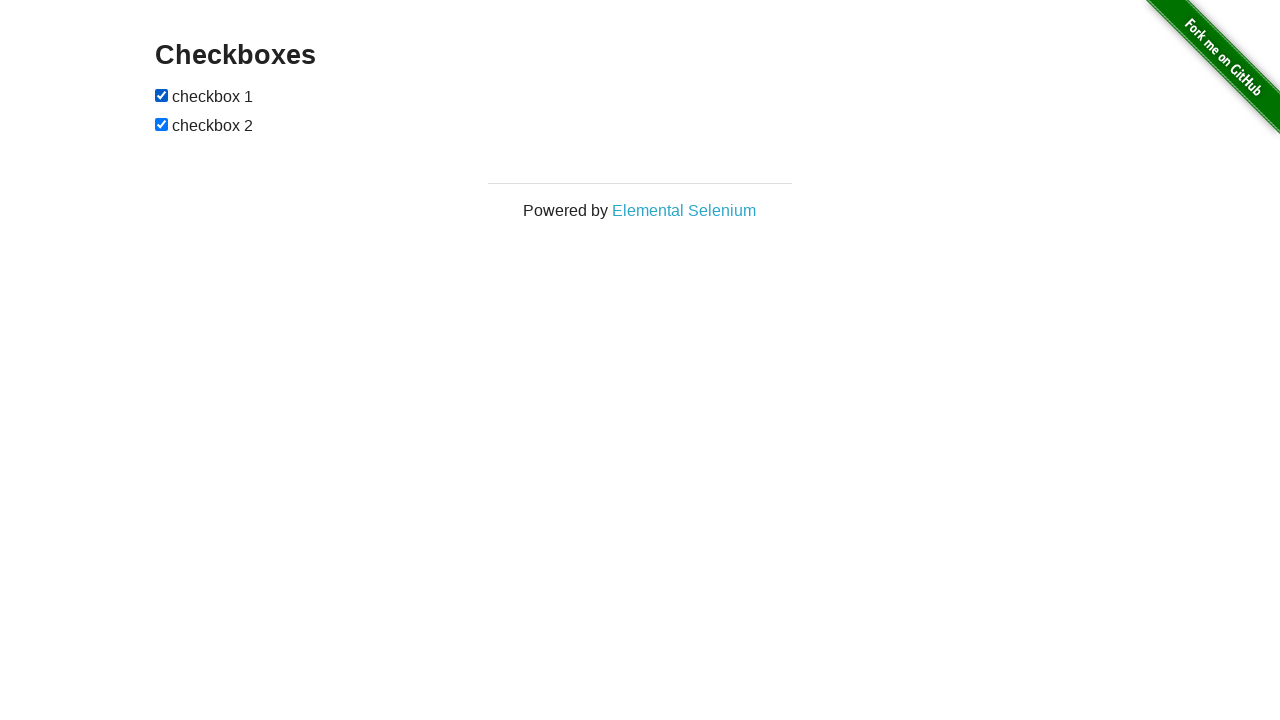